Tests drag and drop functionality on the jQuery UI droppable demo page by dragging an element and dropping it onto a target element within an iframe

Starting URL: https://jqueryui.com/droppable/

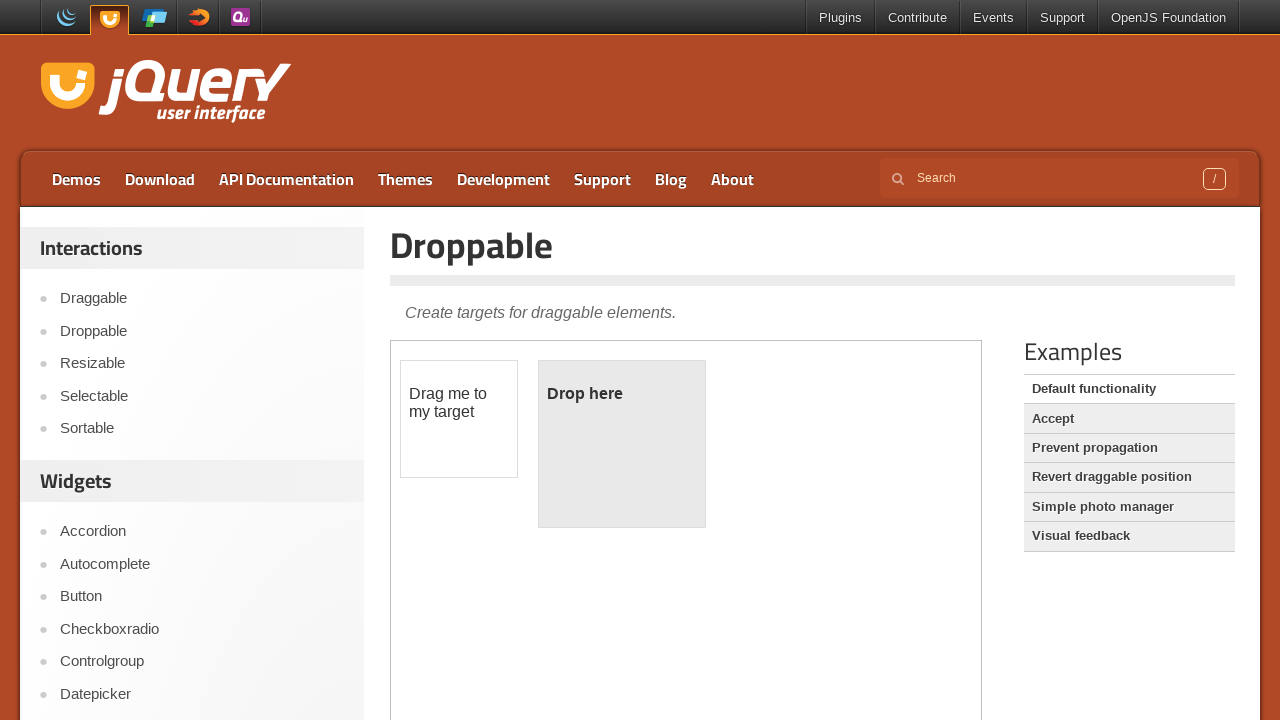

Located the demo iframe
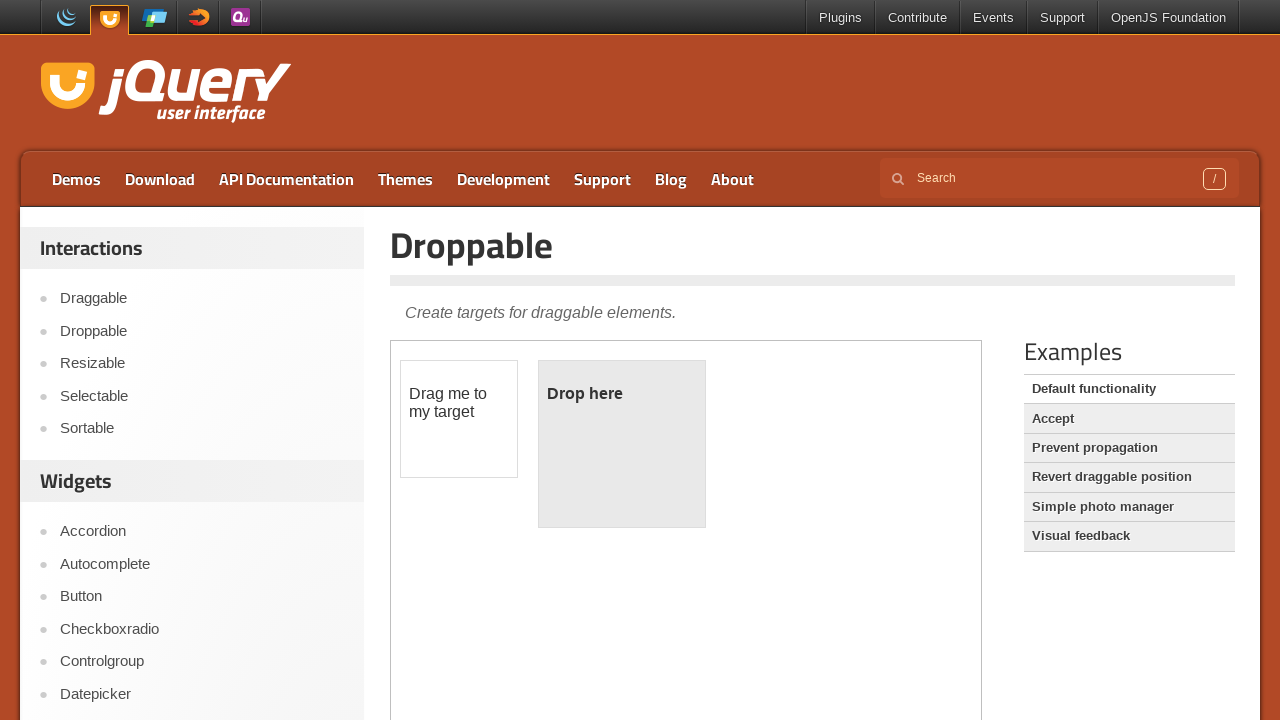

Located the draggable element within iframe
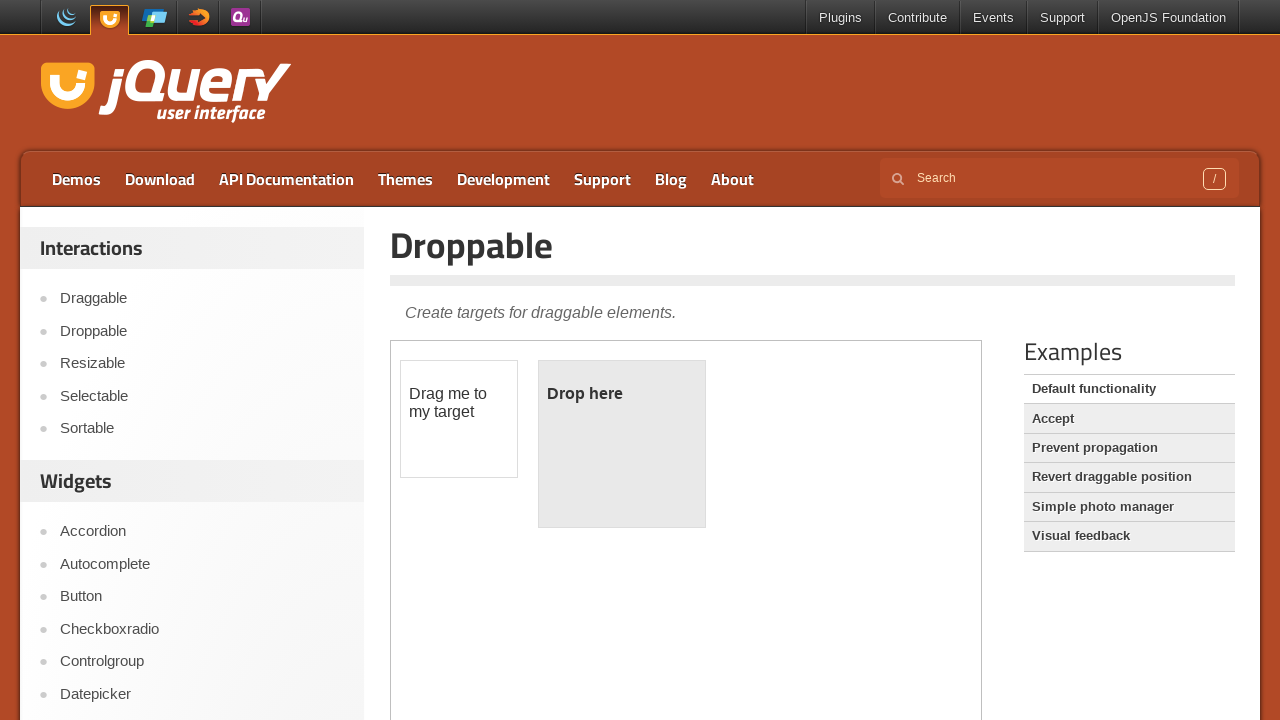

Located the droppable target element within iframe
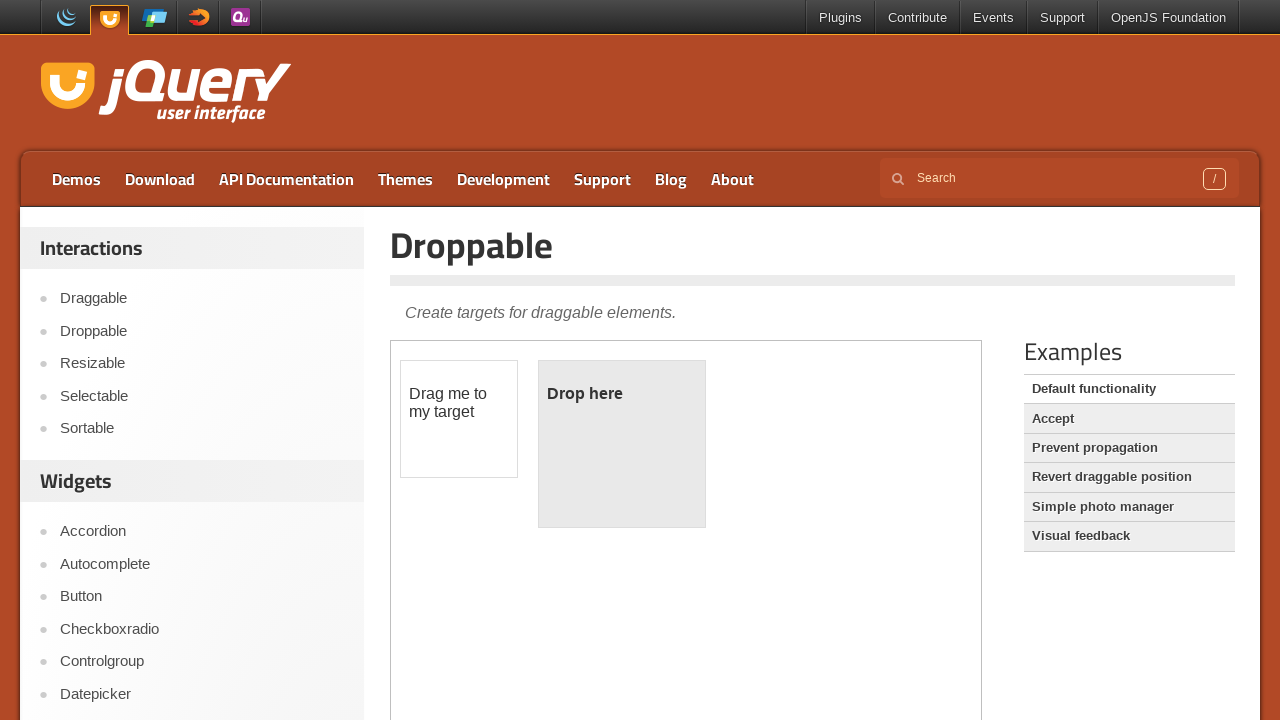

Dragged draggable element onto droppable target at (622, 444)
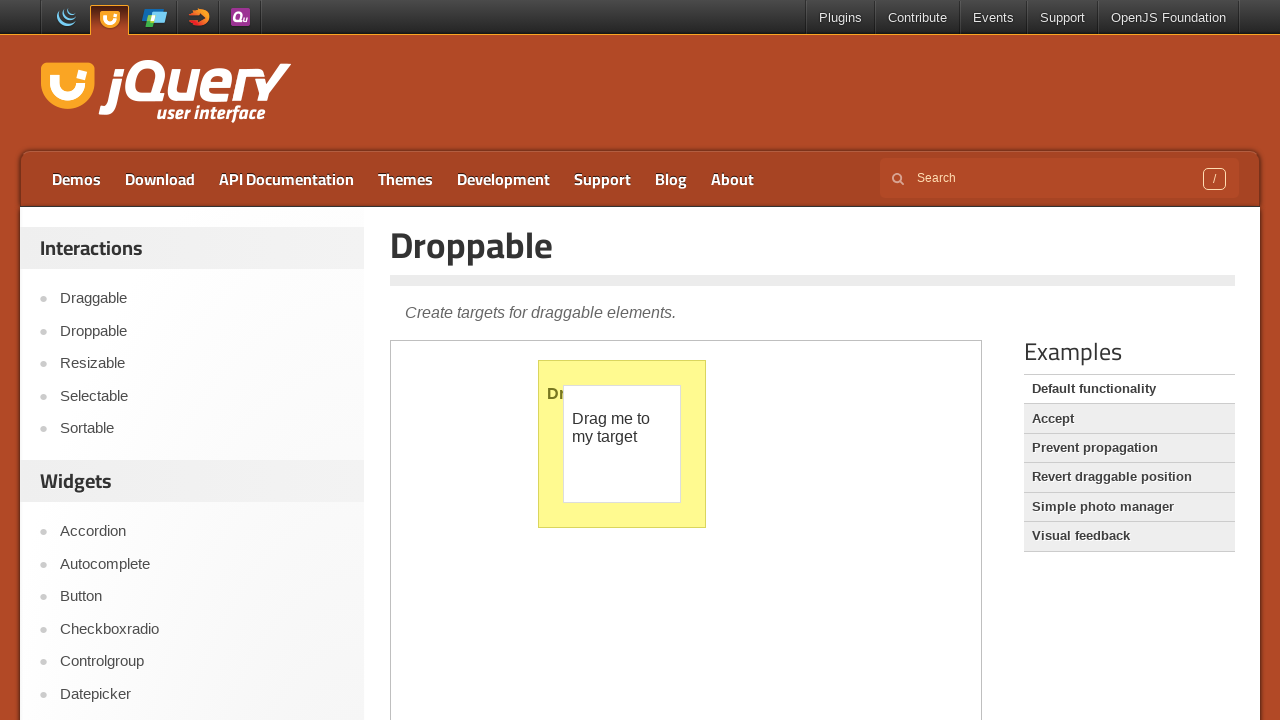

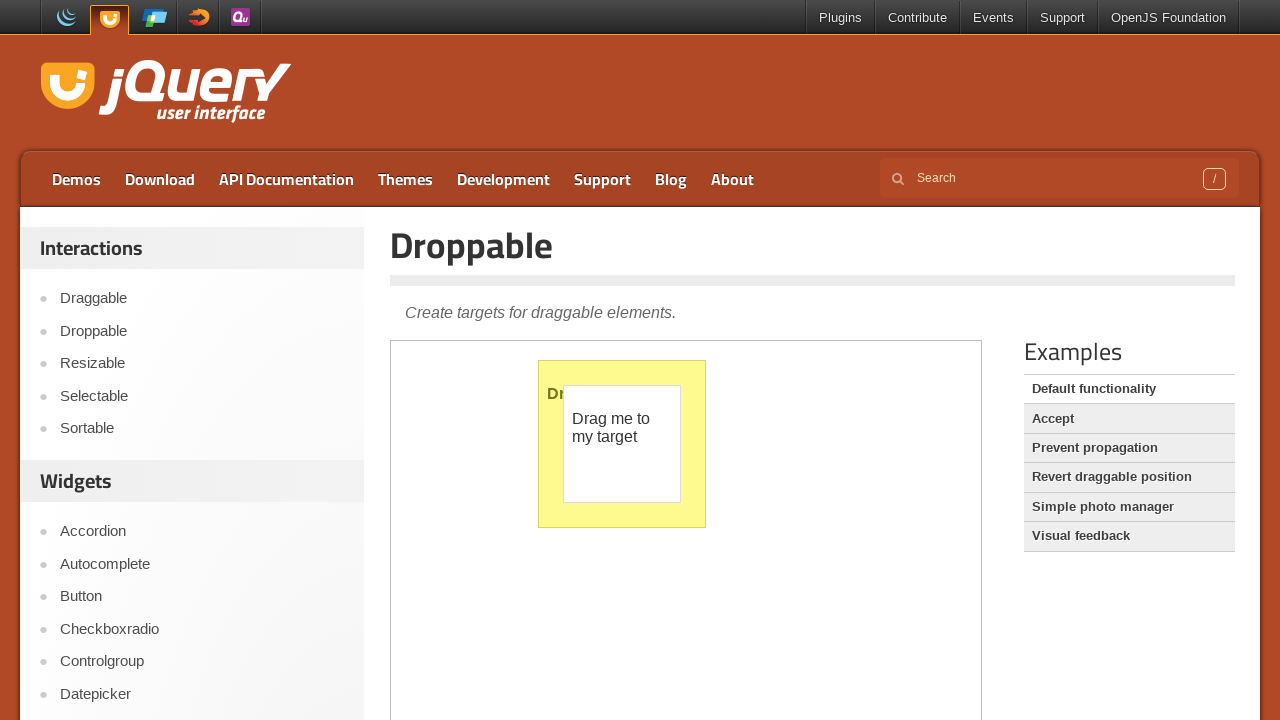